Tests calendar date picker functionality by selecting a specific date (June 15, 2027) through year, month, and day navigation, then verifies the selected values

Starting URL: https://rahulshettyacademy.com/seleniumPractise/#/offers

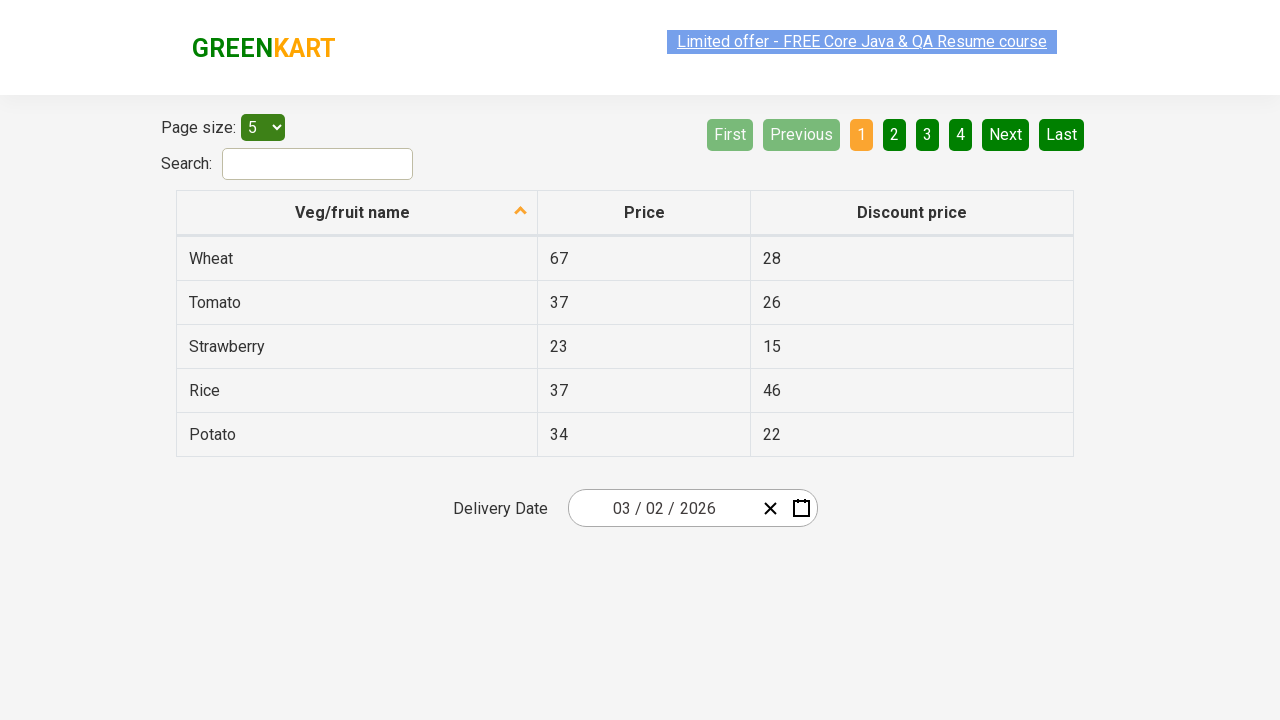

Clicked date picker input group to open calendar at (662, 508) on .react-date-picker__inputGroup
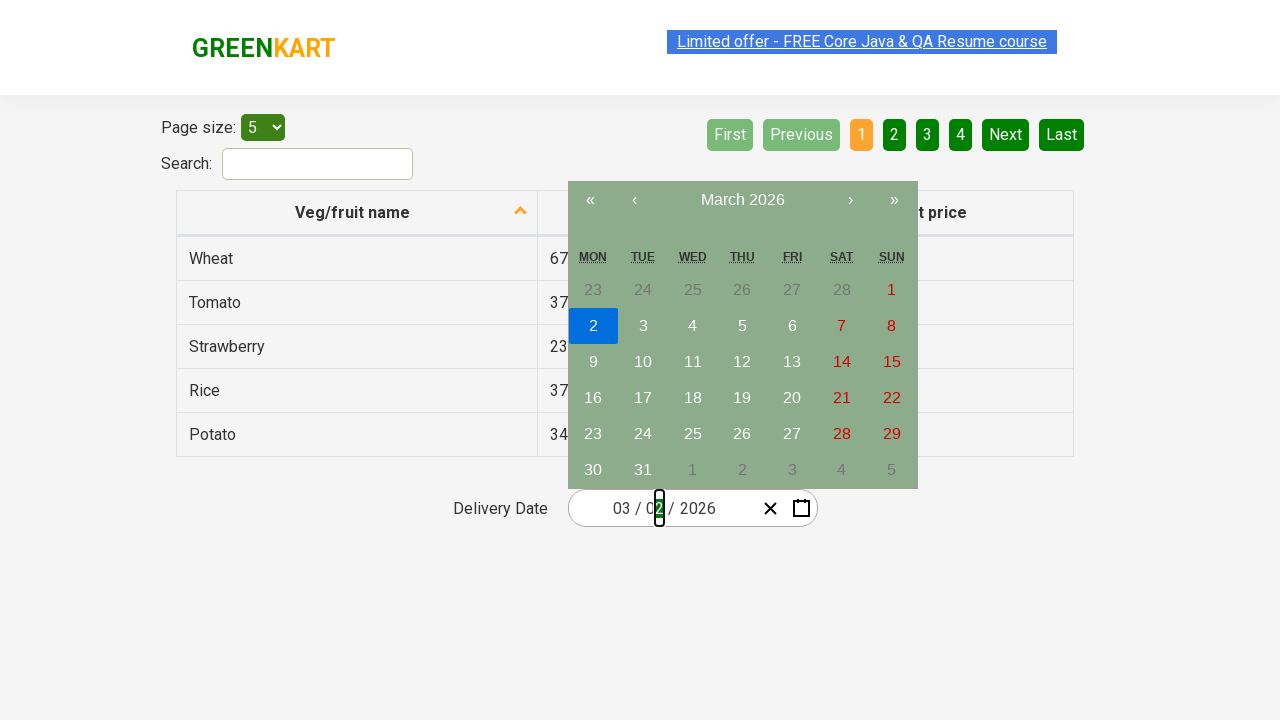

Clicked navigation label to navigate to month view at (742, 200) on .react-calendar__navigation__label
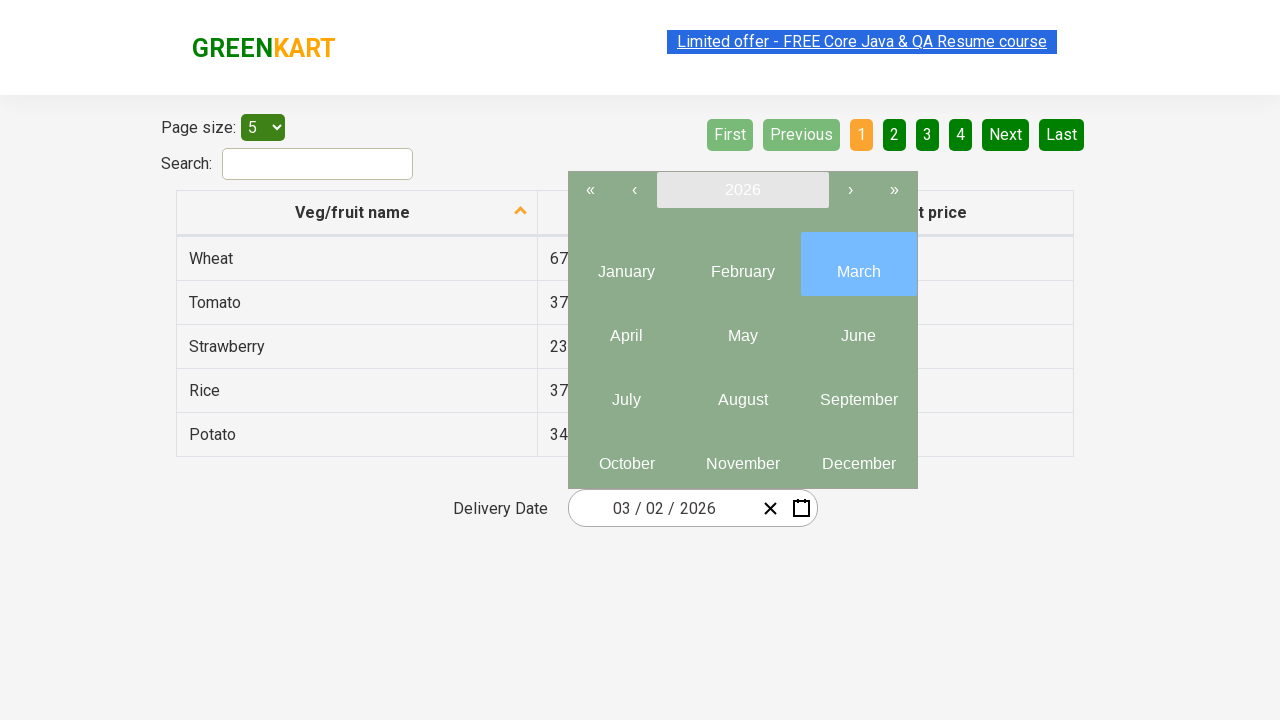

Clicked navigation label again to navigate to year view at (742, 190) on .react-calendar__navigation__label
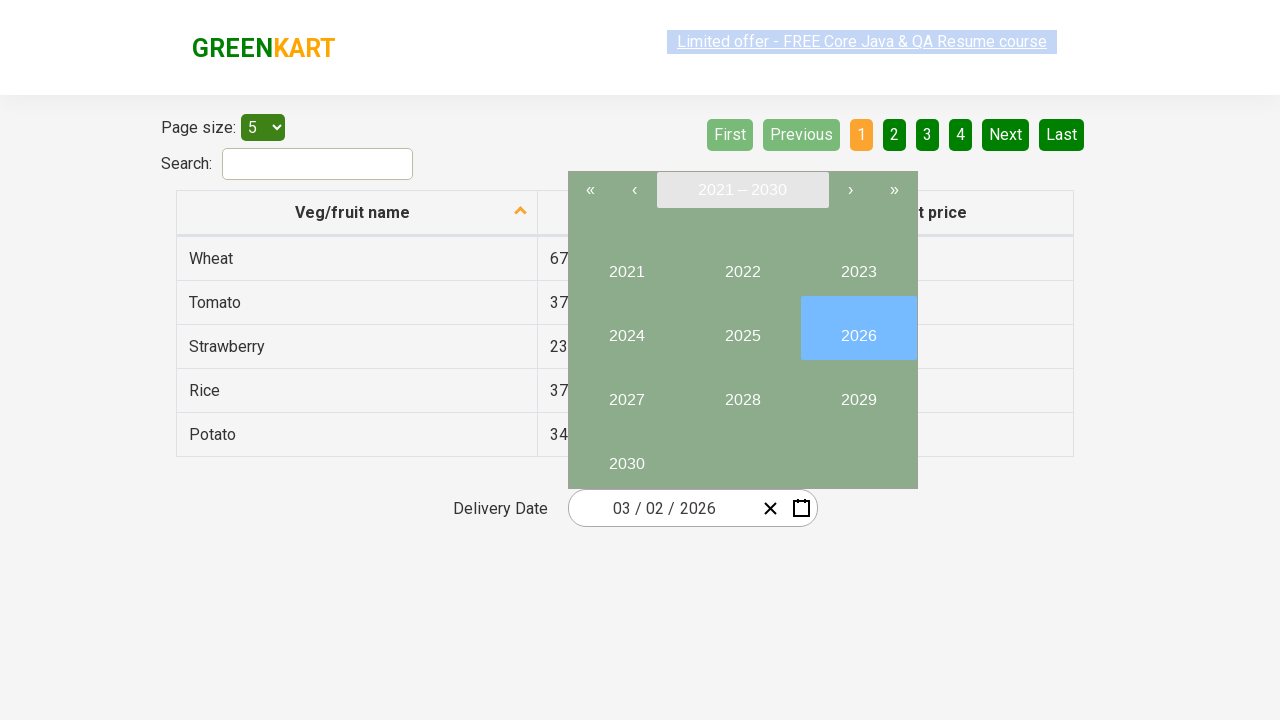

Selected year 2027 at (626, 392) on //button[text()='2027']
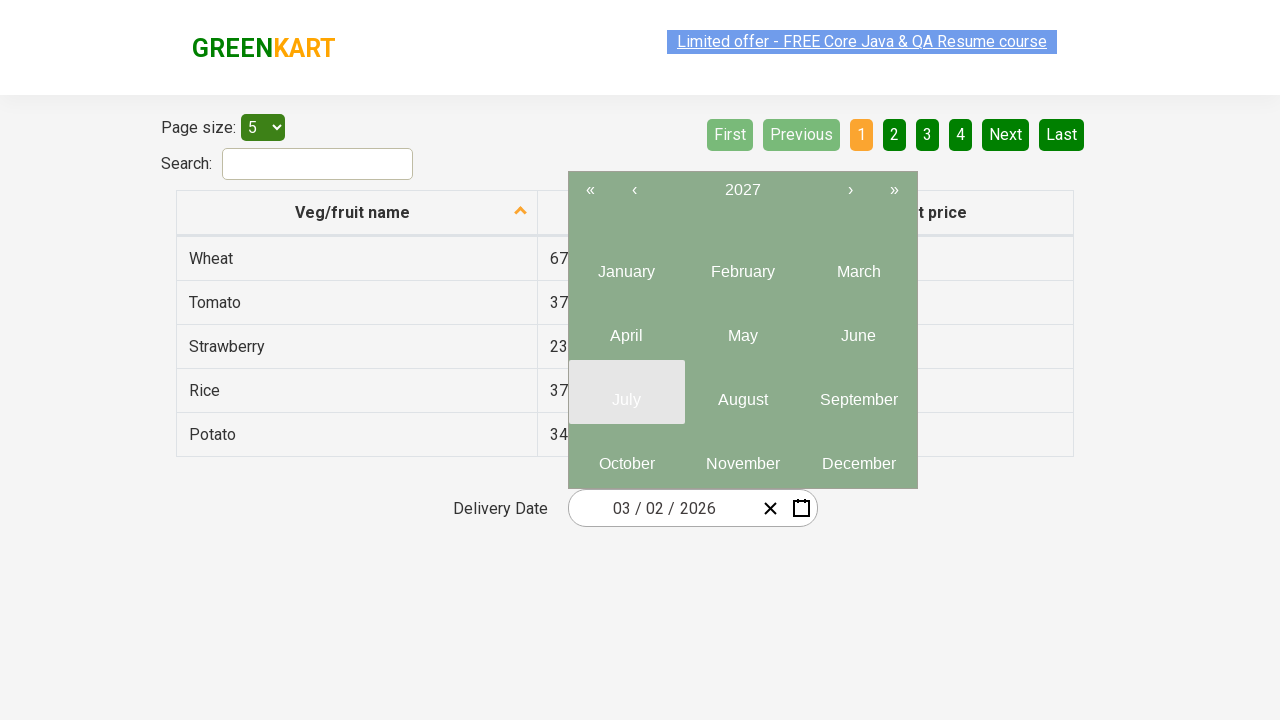

Selected month 6 (June) at (858, 328) on .react-calendar__year-view__months__month >> nth=5
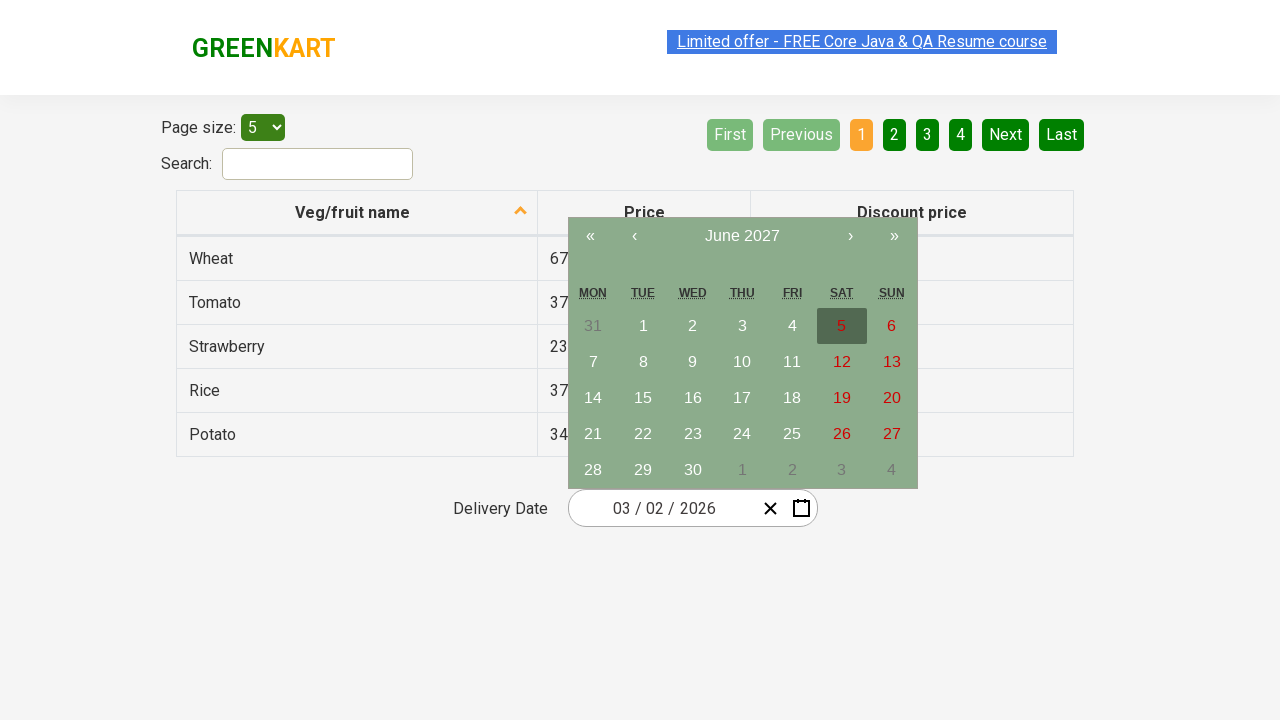

Selected date 15 at (643, 398) on //abbr[text()='15']
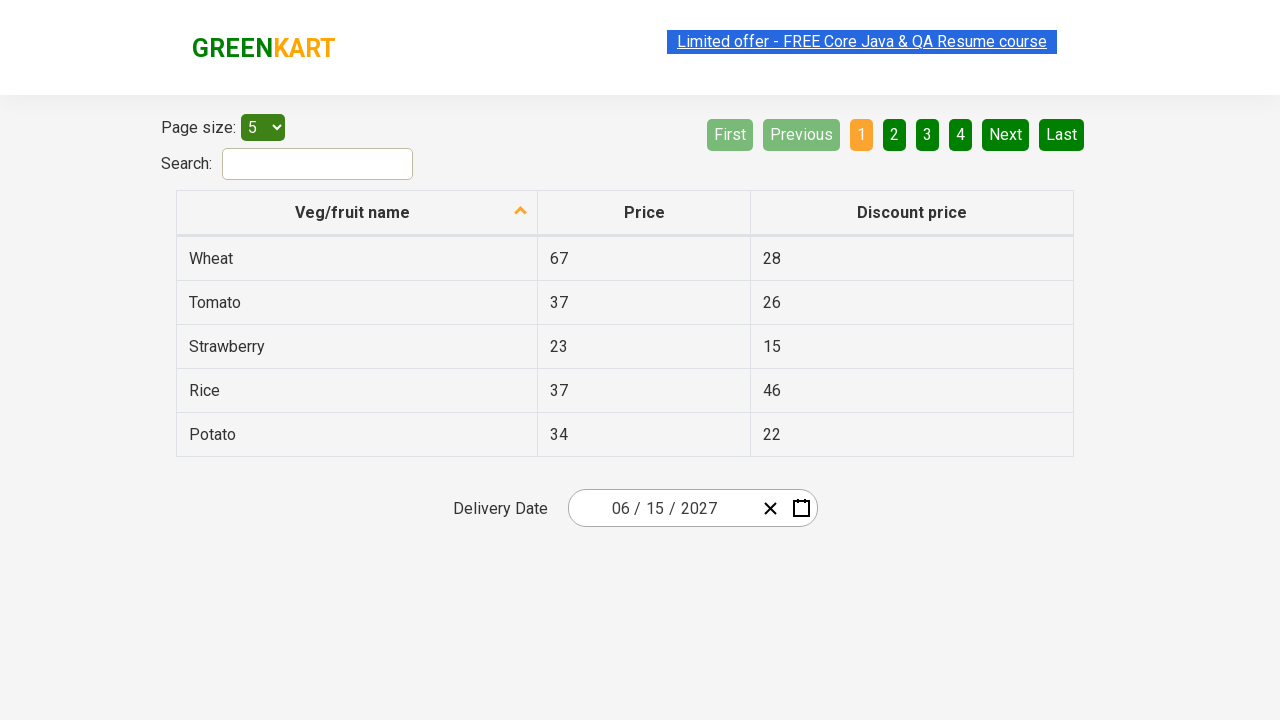

Date picker input fields loaded and populated with selected date
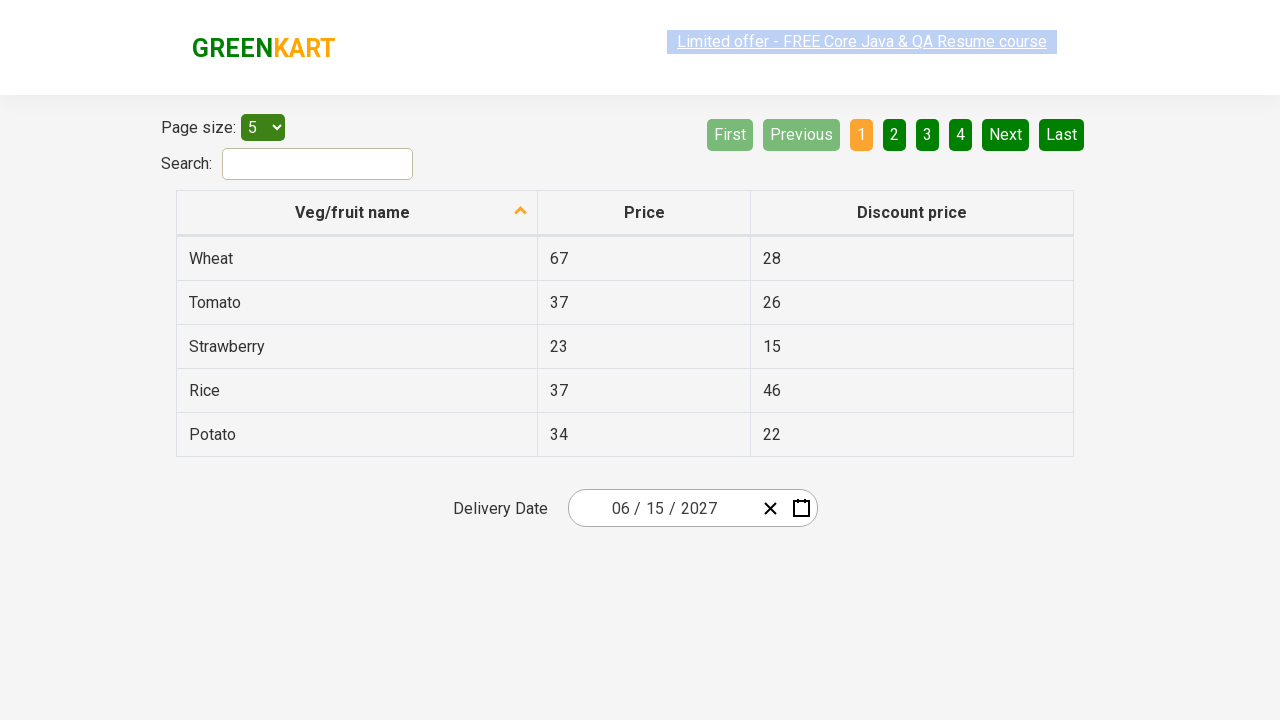

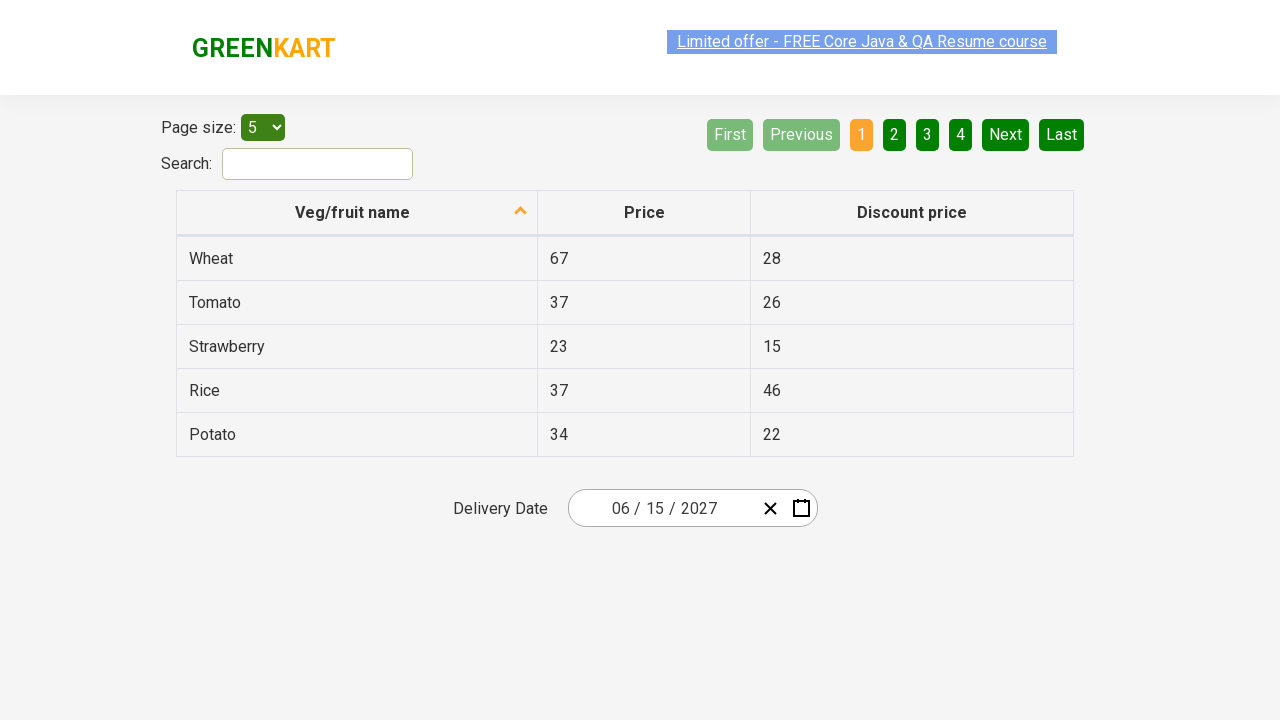